Tests login form validation by submitting with blank credentials and verifying the username required error message is displayed

Starting URL: http://saucedemo.com

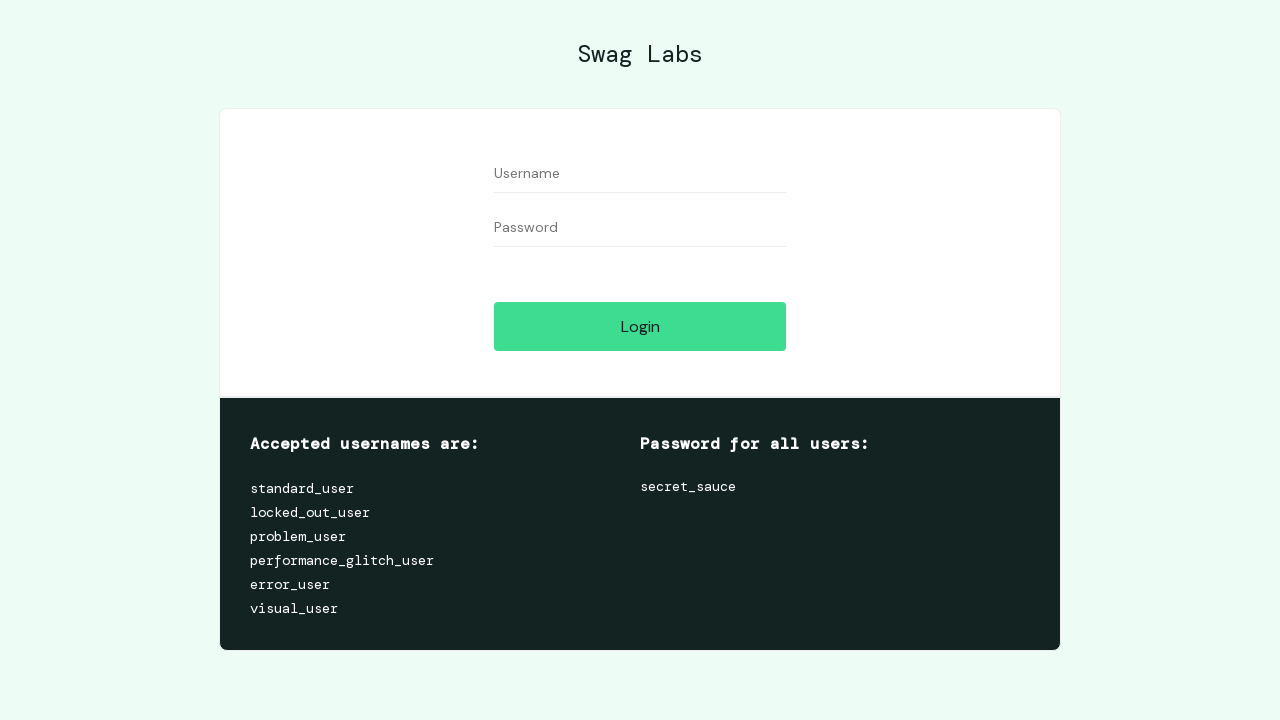

Cleared username field on #user-name
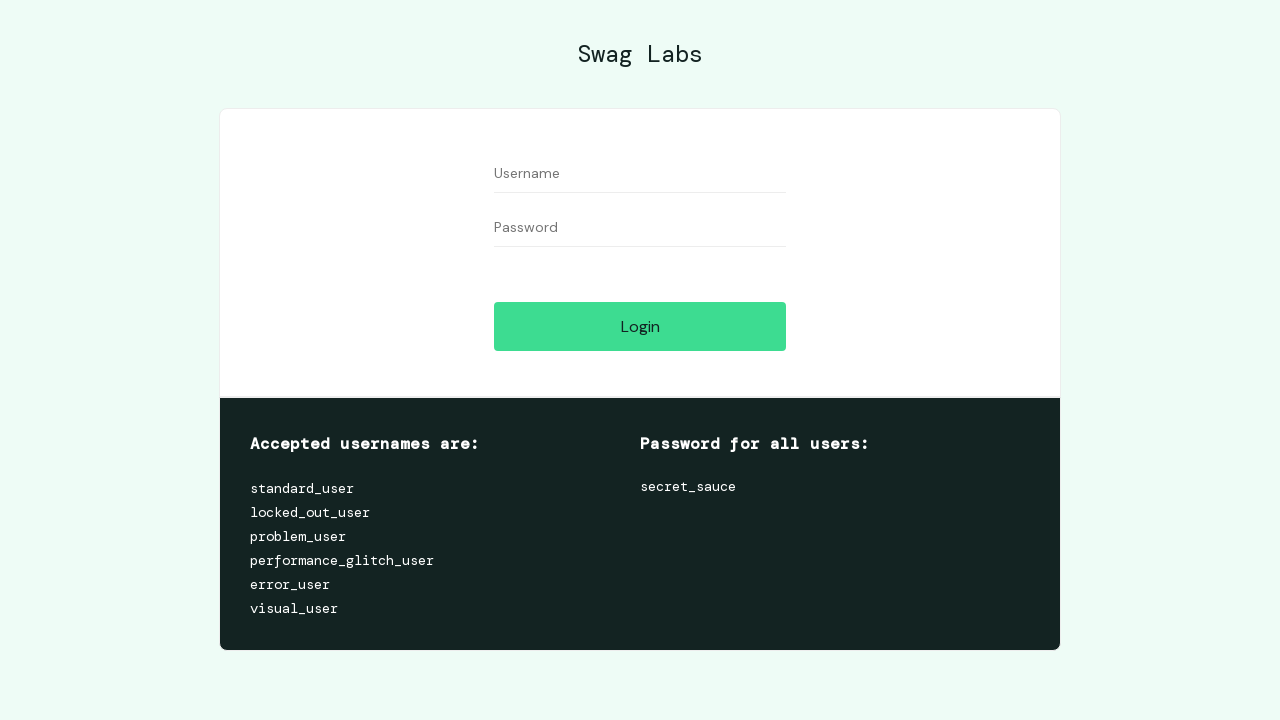

Cleared password field on #password
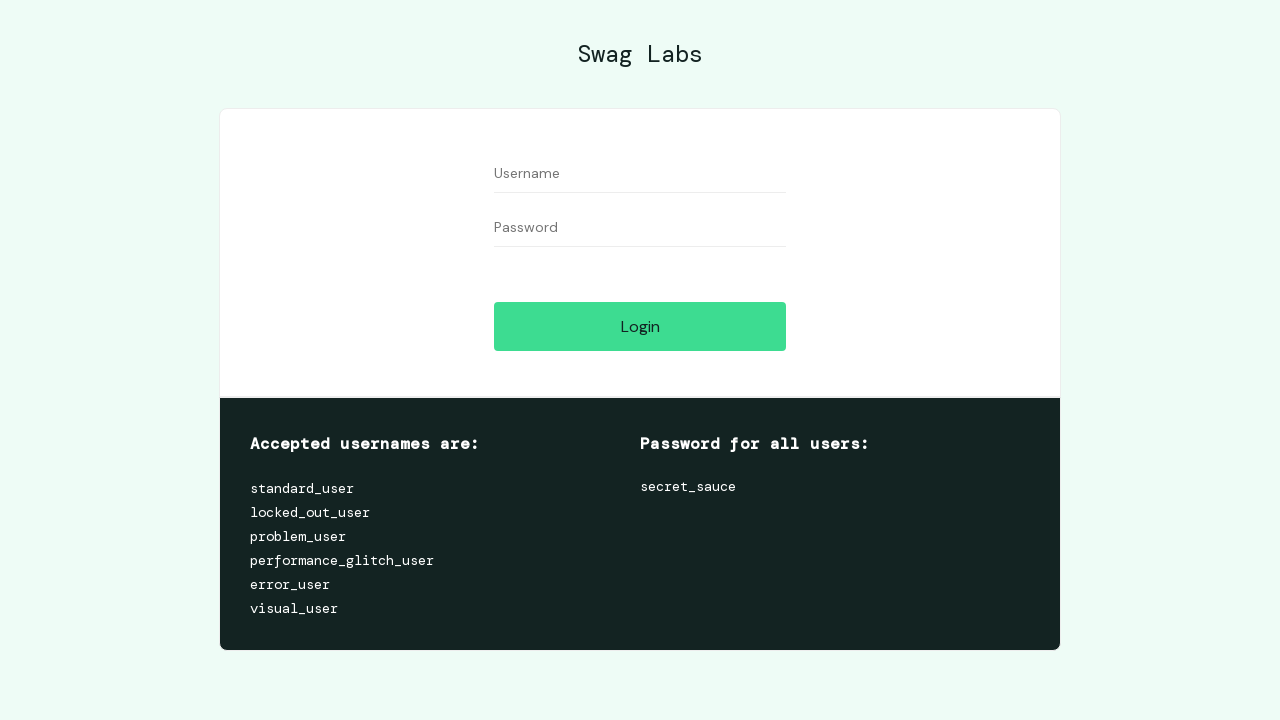

Clicked login button with blank credentials at (640, 326) on #login-button
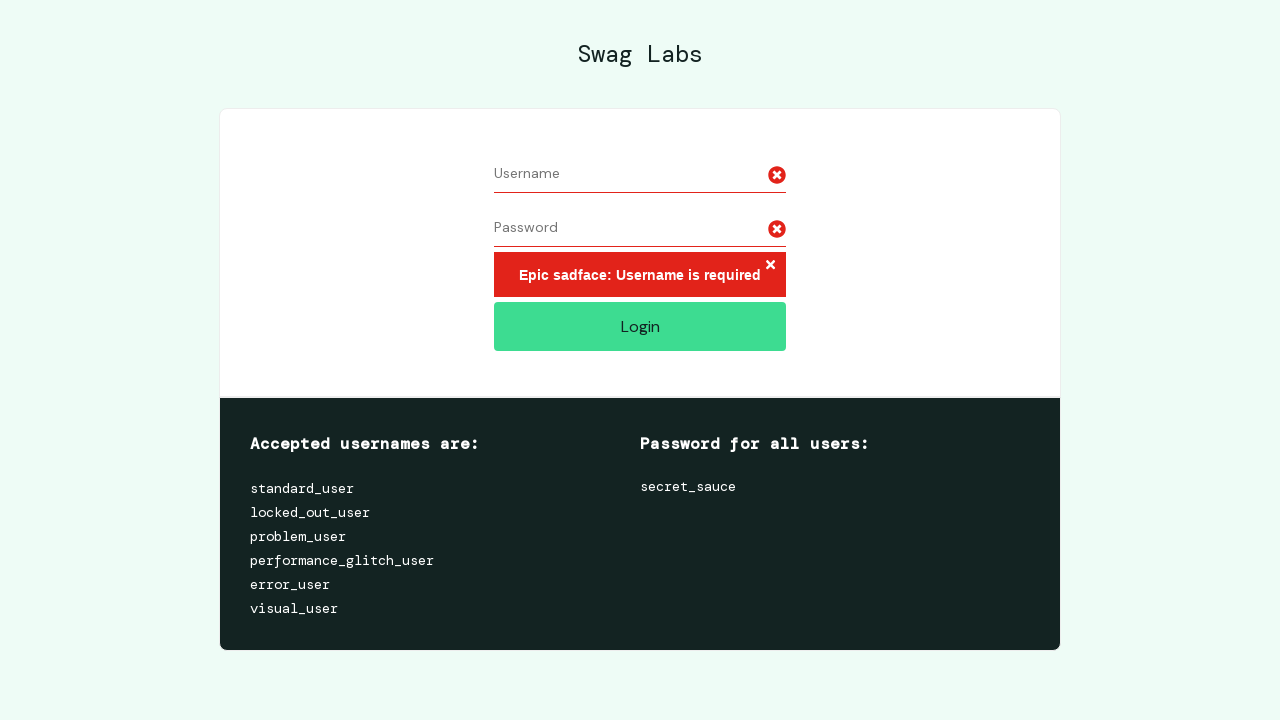

Username required error message is displayed
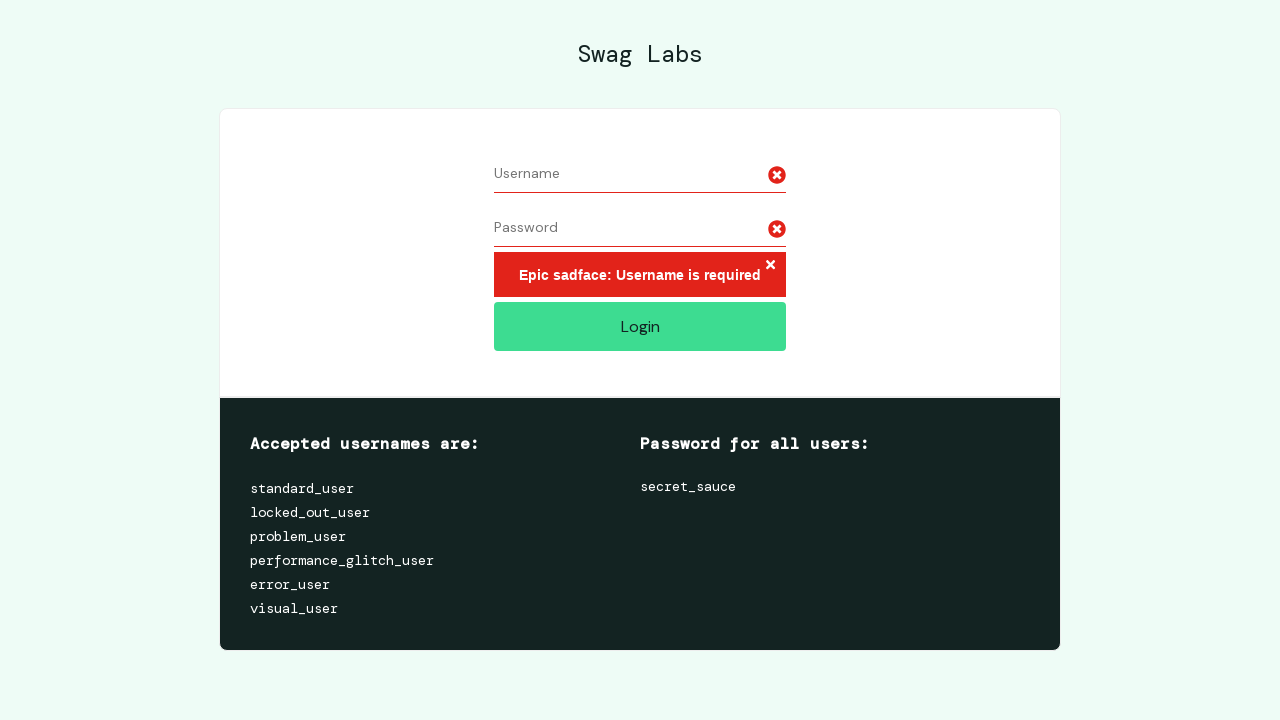

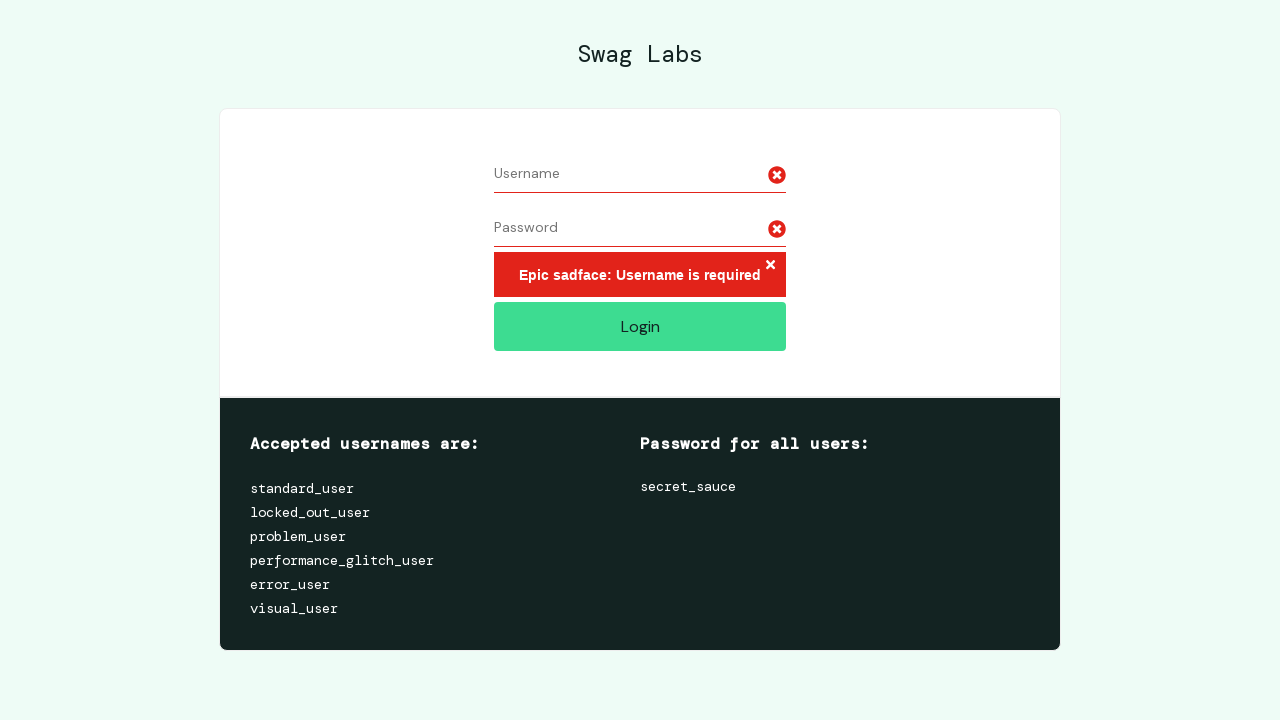